Tests selecting all car checkboxes by iterating through and checking each one

Starting URL: https://www.letskodeit.com/practice

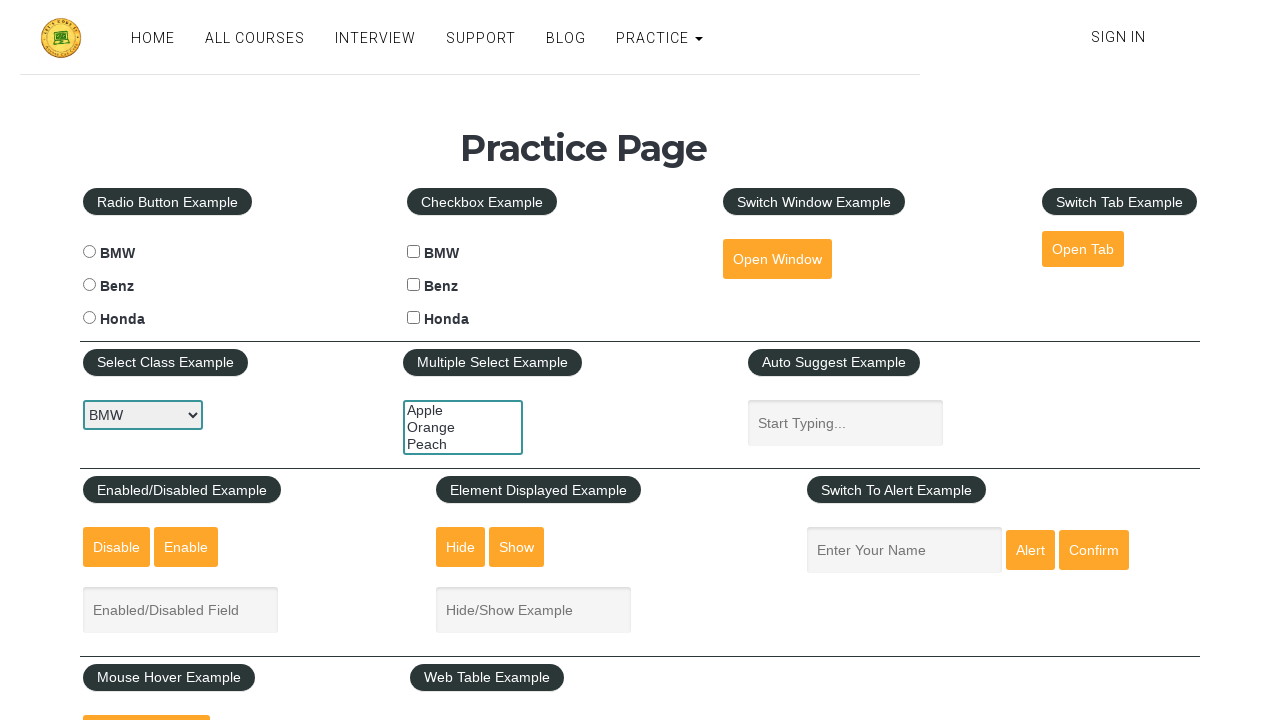

Located all car checkboxes on the practice page
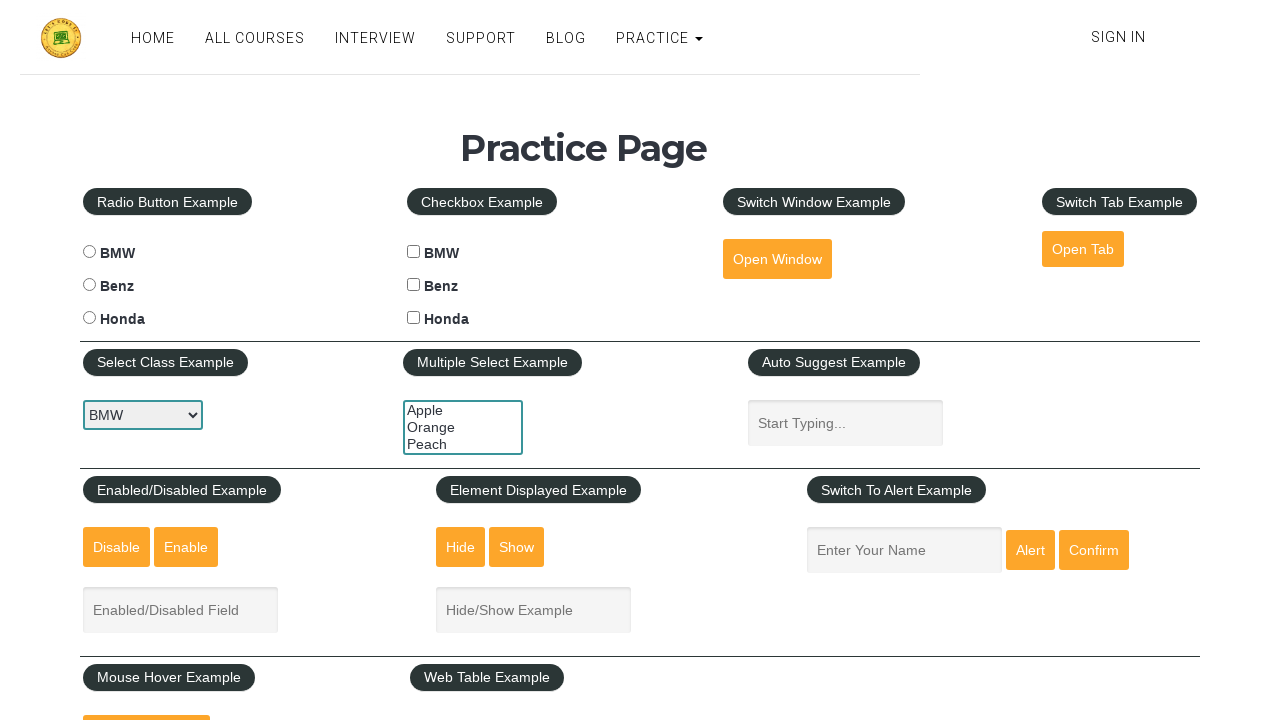

Found 3 car checkboxes to select
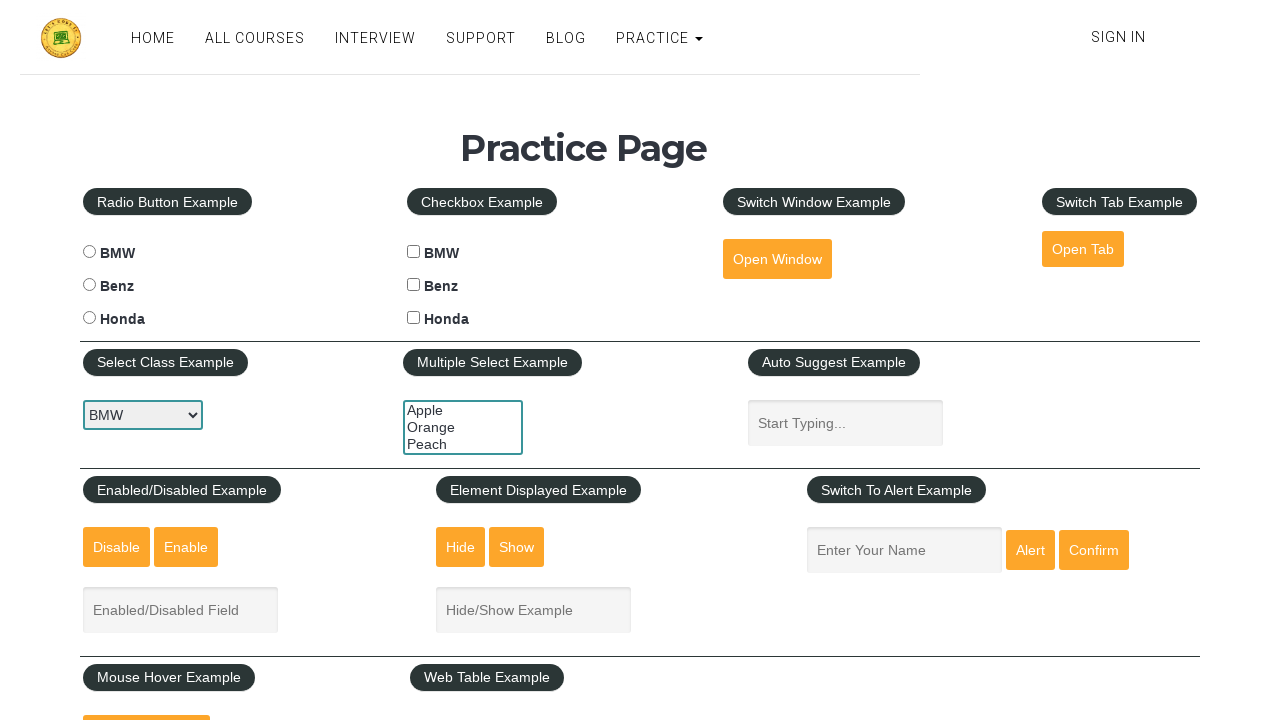

Checked car checkbox 1 of 3 at (414, 252) on xpath=//input[@name="cars" and @type="checkbox"] >> nth=0
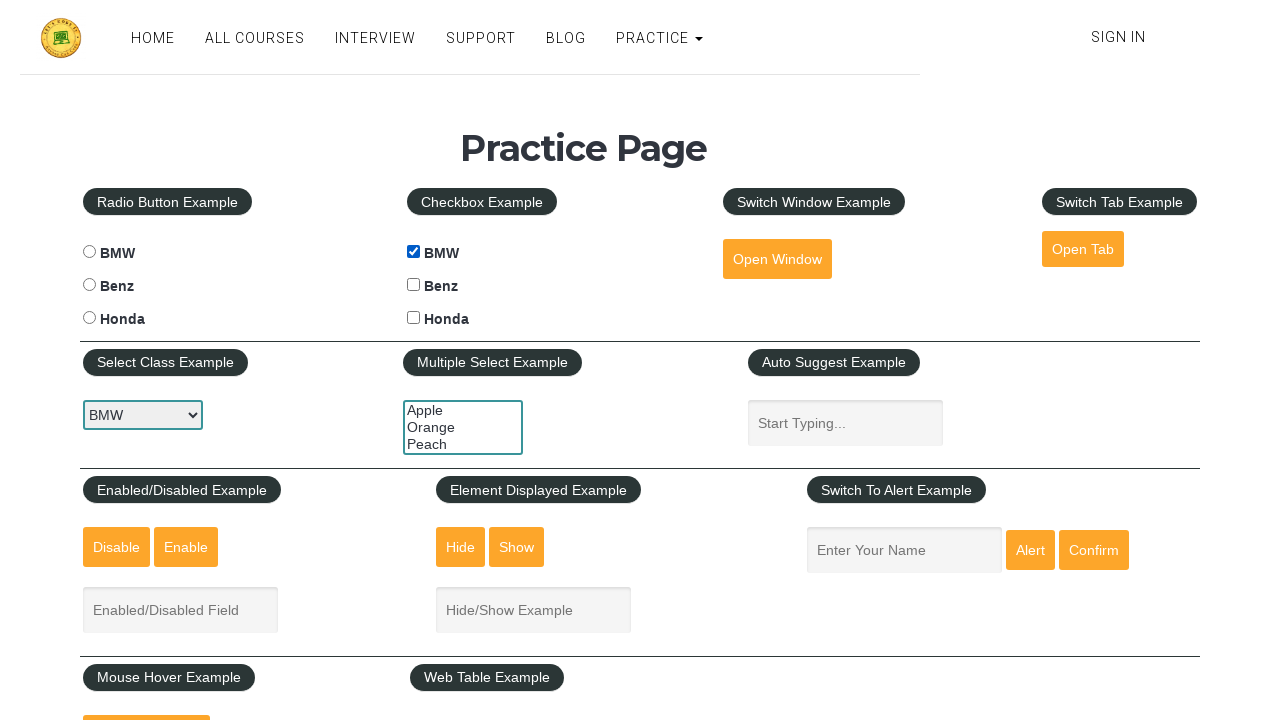

Checked car checkbox 2 of 3 at (414, 285) on xpath=//input[@name="cars" and @type="checkbox"] >> nth=1
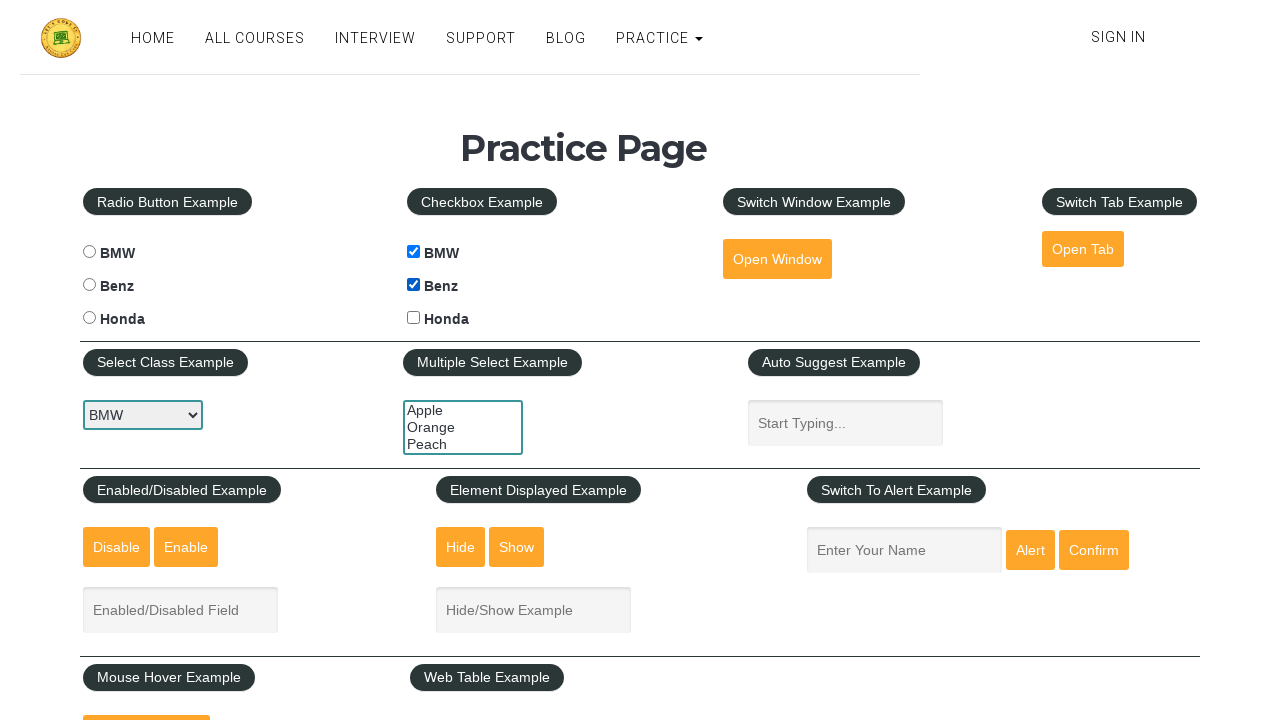

Checked car checkbox 3 of 3 at (414, 318) on xpath=//input[@name="cars" and @type="checkbox"] >> nth=2
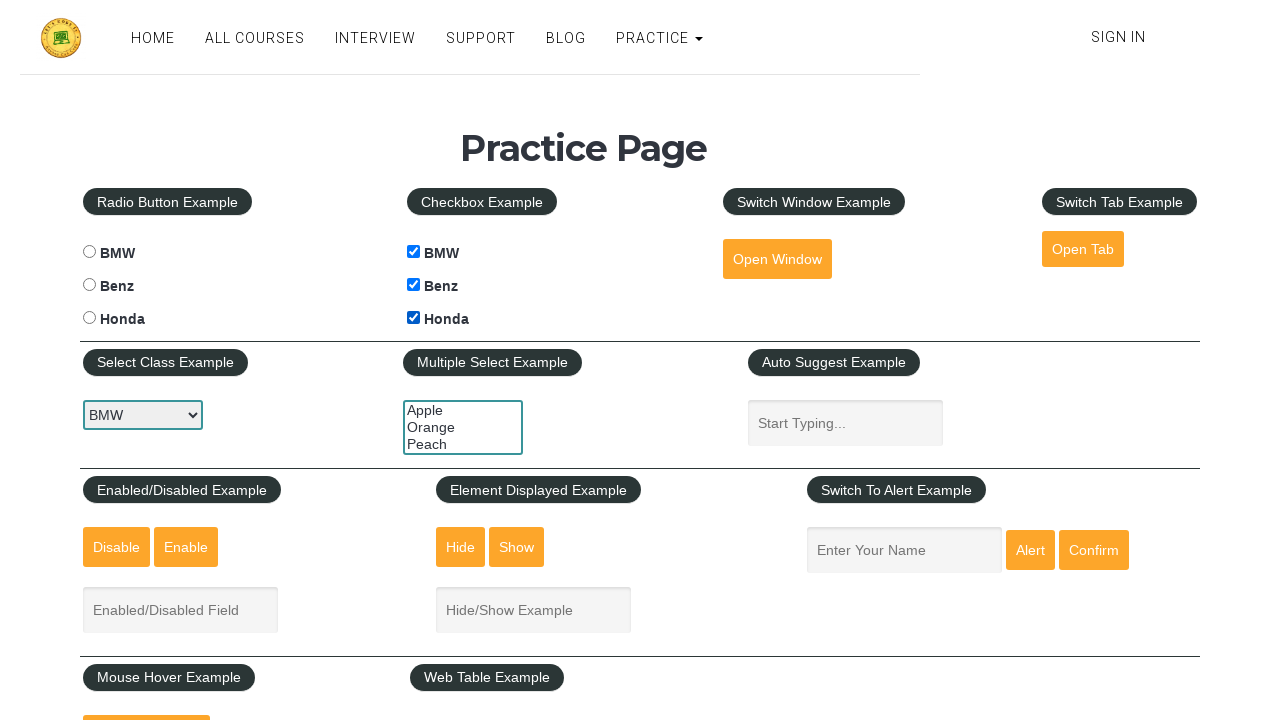

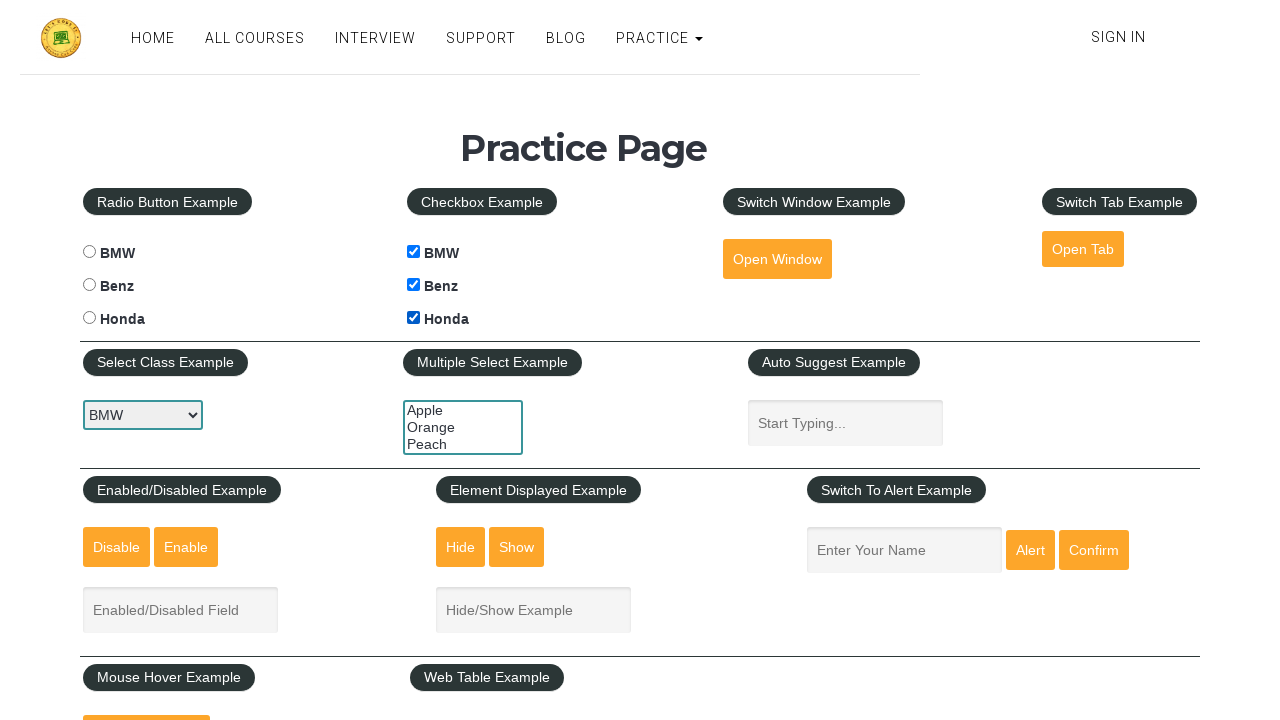